Tests that entering a valid number between 50 and 100 triggers an alert showing the correct square root calculation

Starting URL: https://acctabootcamp.github.io/site/tasks/enter_a_number

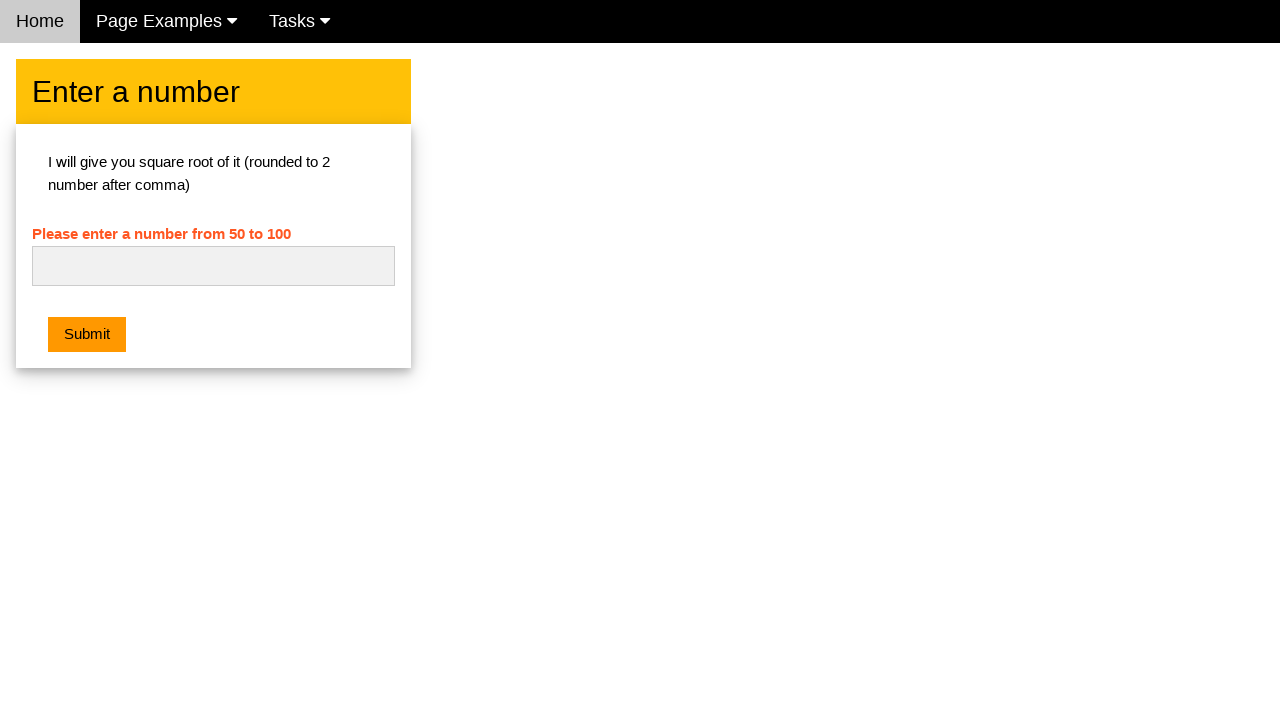

Navigated to enter_a_number test page
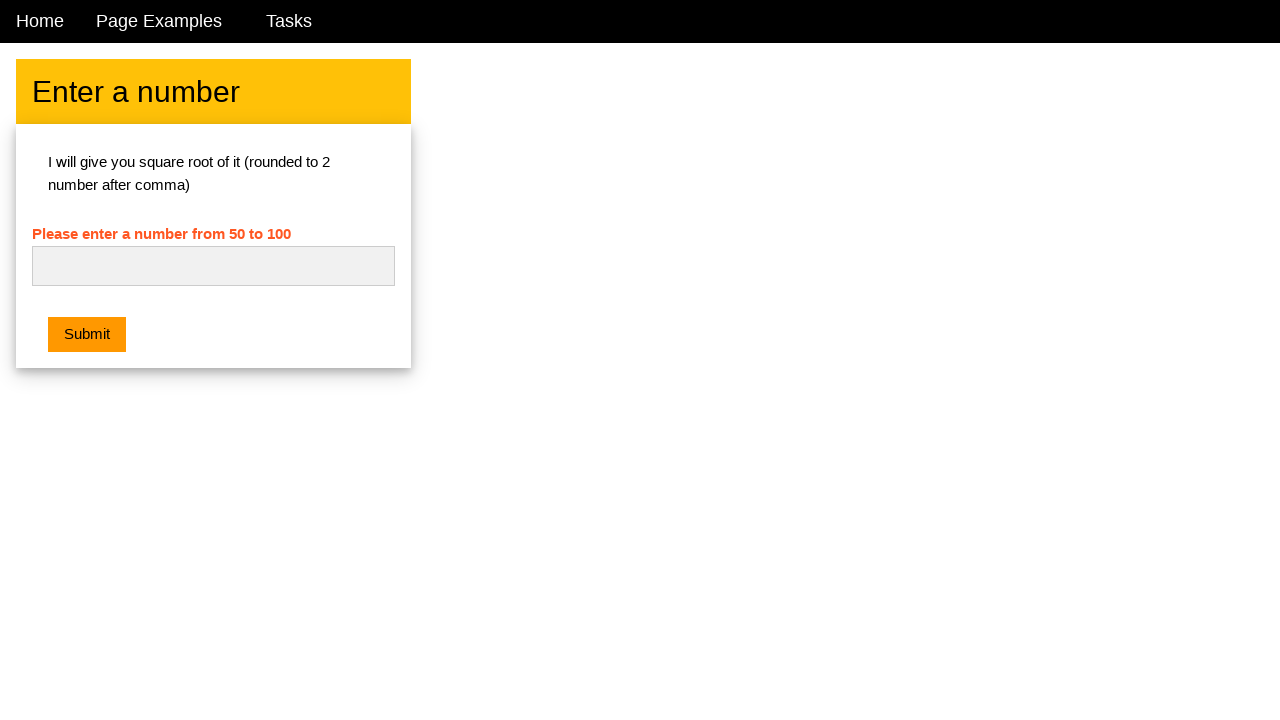

Cleared the number input field on #numb
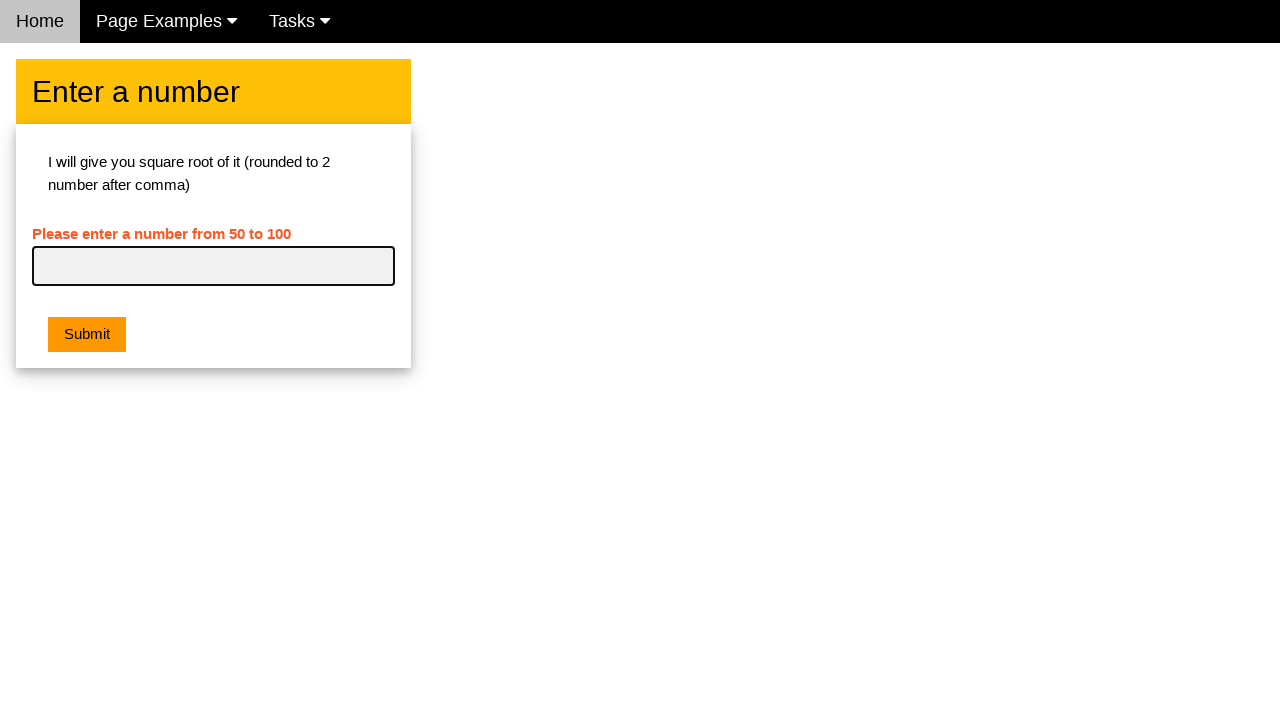

Entered valid number 81 in input field on #numb
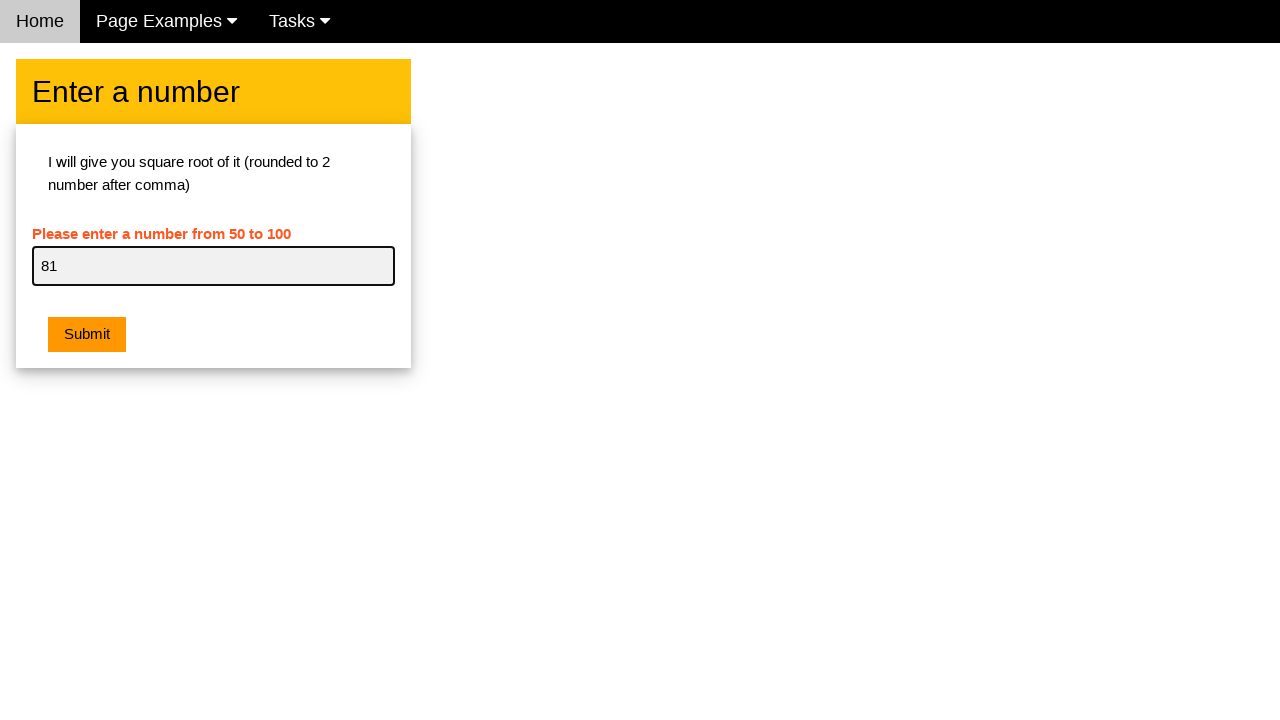

Clicked submit button at (87, 335) on .w3-btn
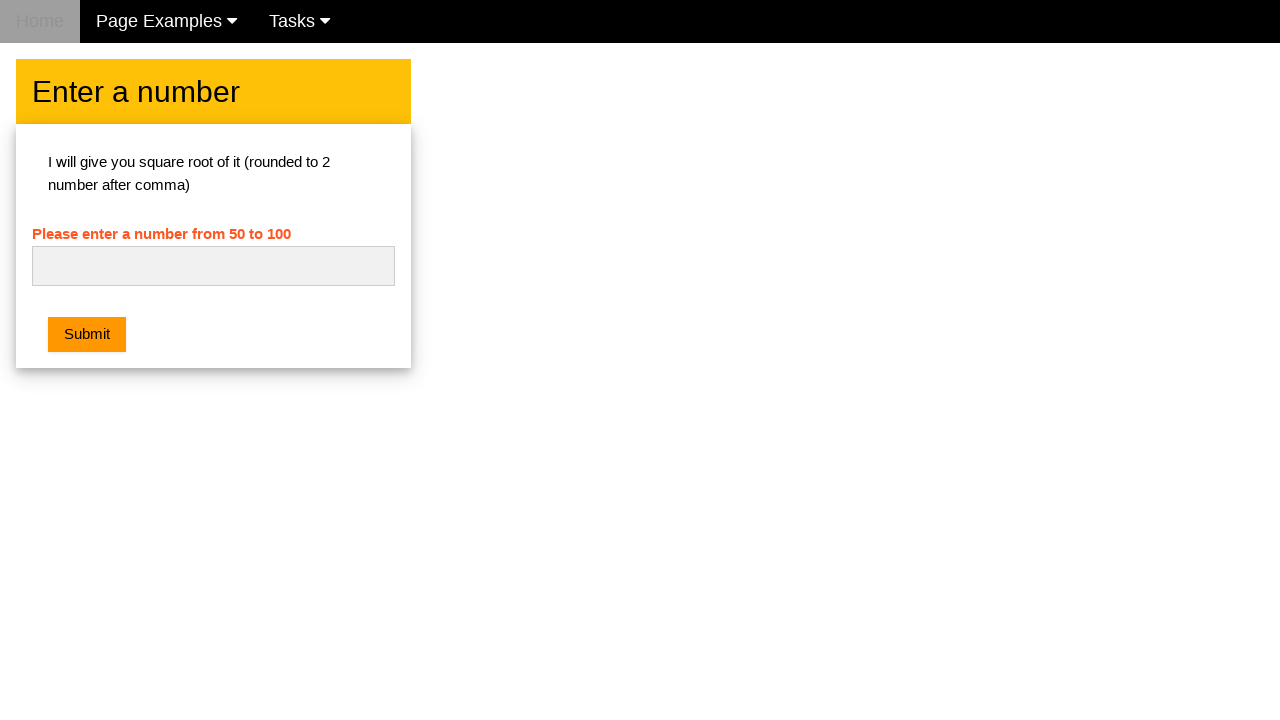

Cleared the number input field again on #numb
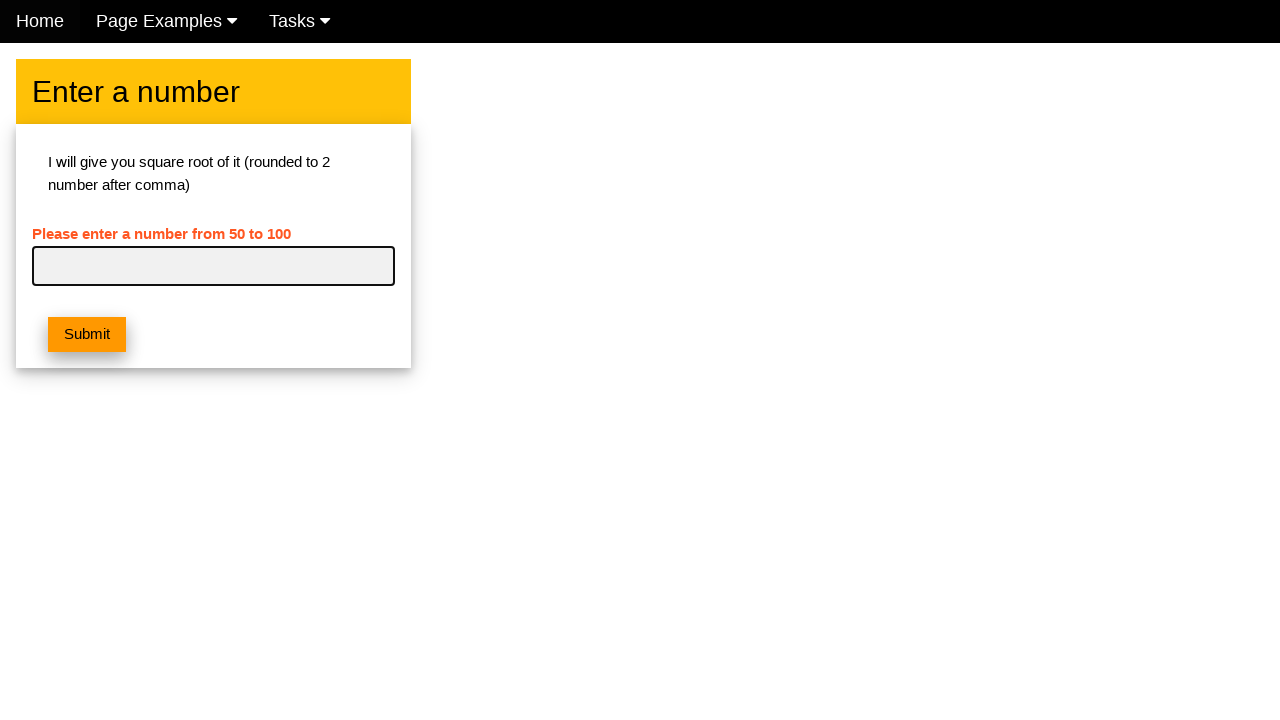

Re-entered valid number 81 in input field on #numb
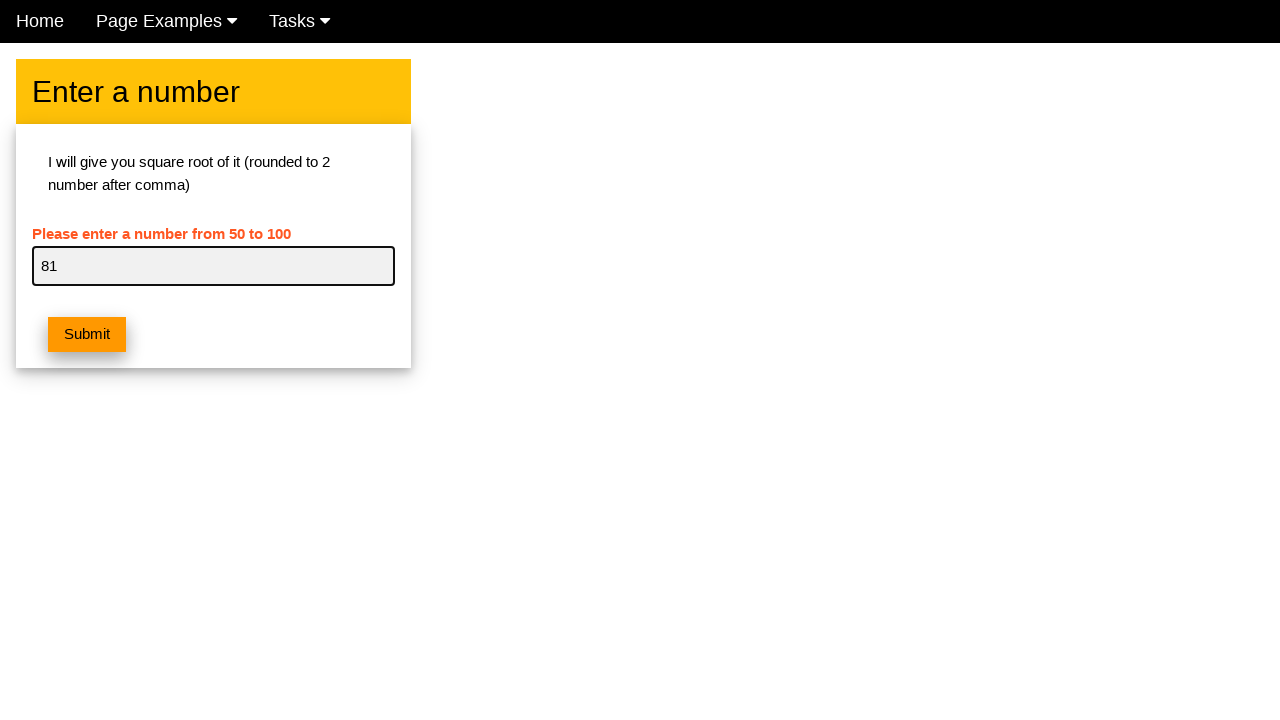

Clicked submit button to trigger alert at (87, 335) on .w3-btn
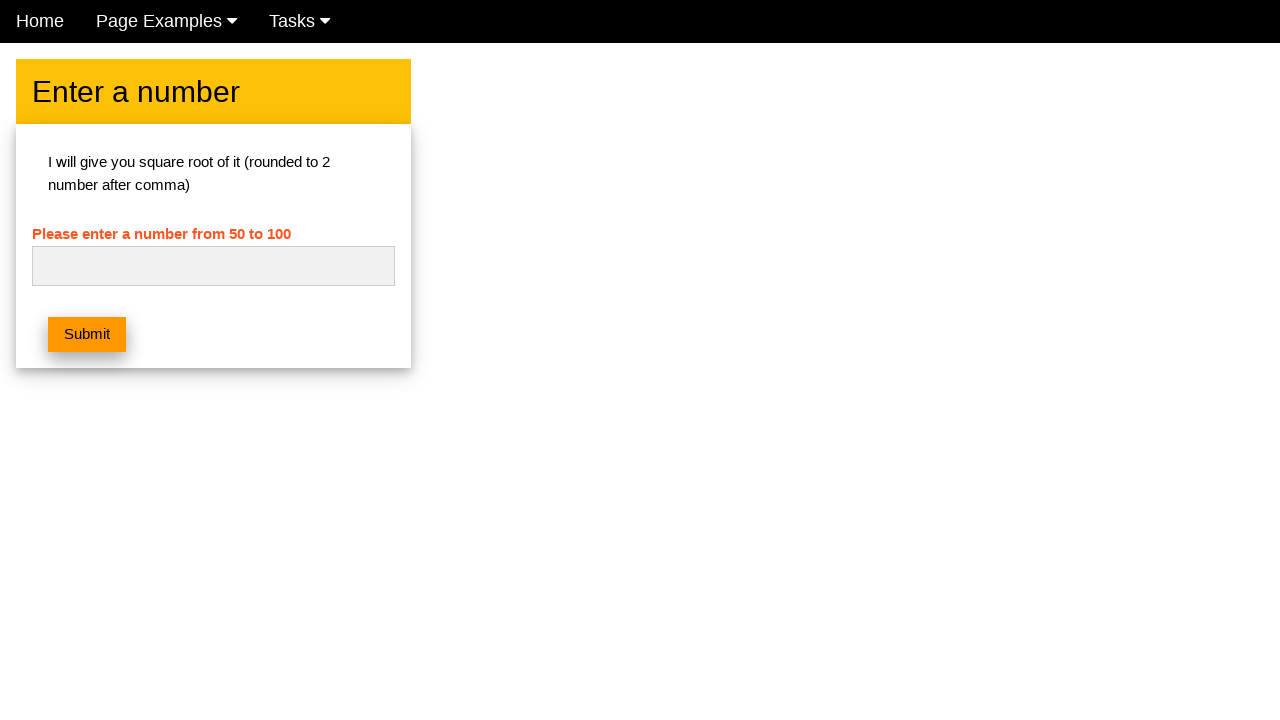

Waited for alert dialog to appear
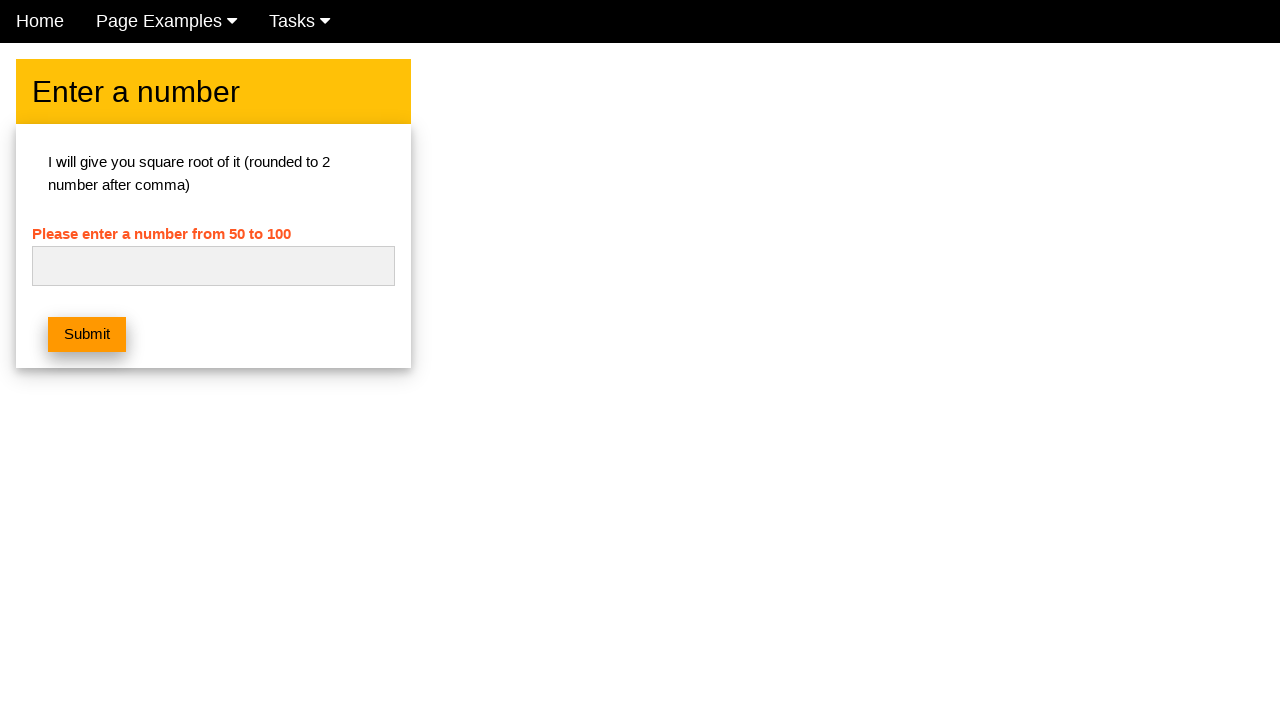

Verified alert message matches expected: 'Square root of 81 is 9.00'
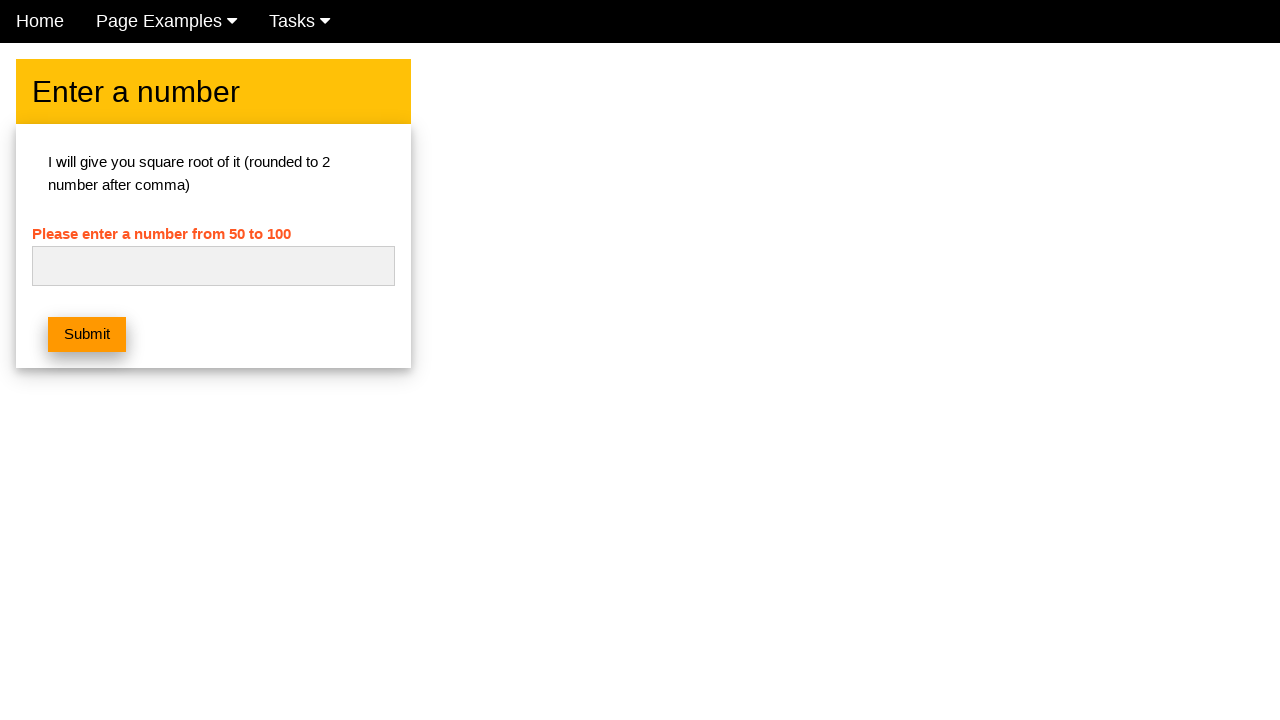

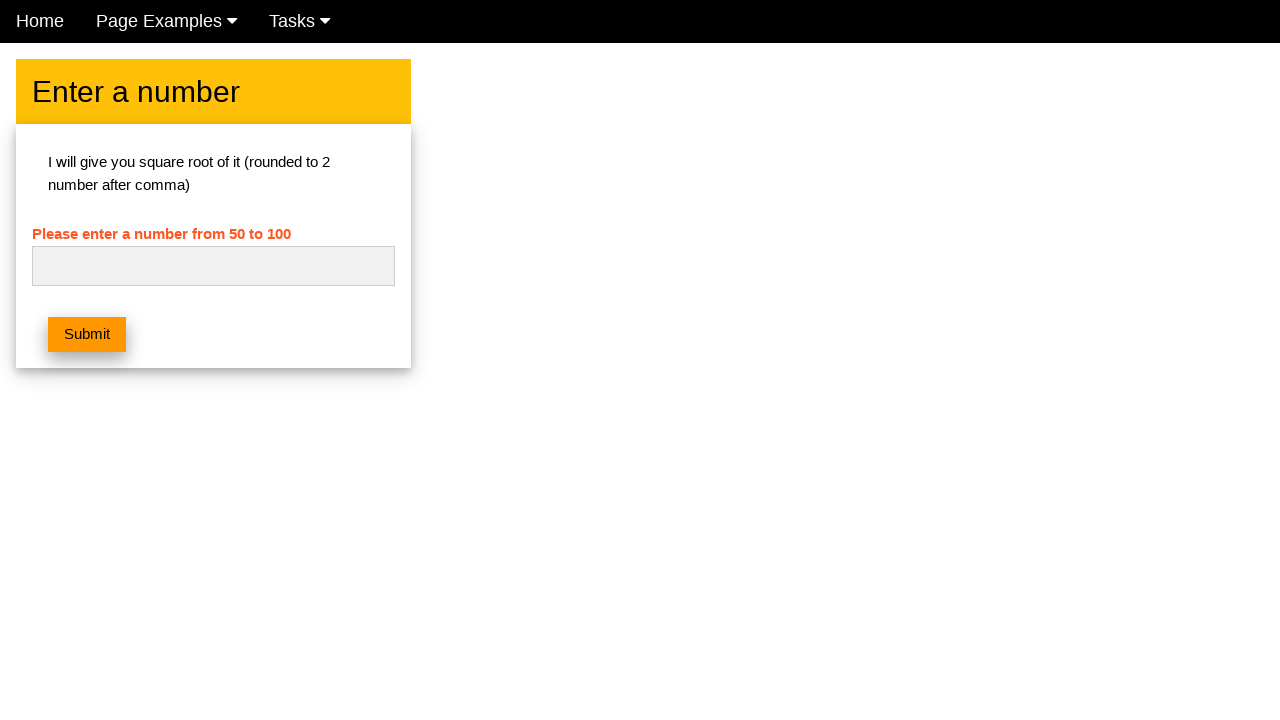